Tests a slow calculator web application by setting a delay value, entering a calculation (7+8), and verifying the result equals 15

Starting URL: https://bonigarcia.dev/selenium-webdriver-java/slow-calculator.html

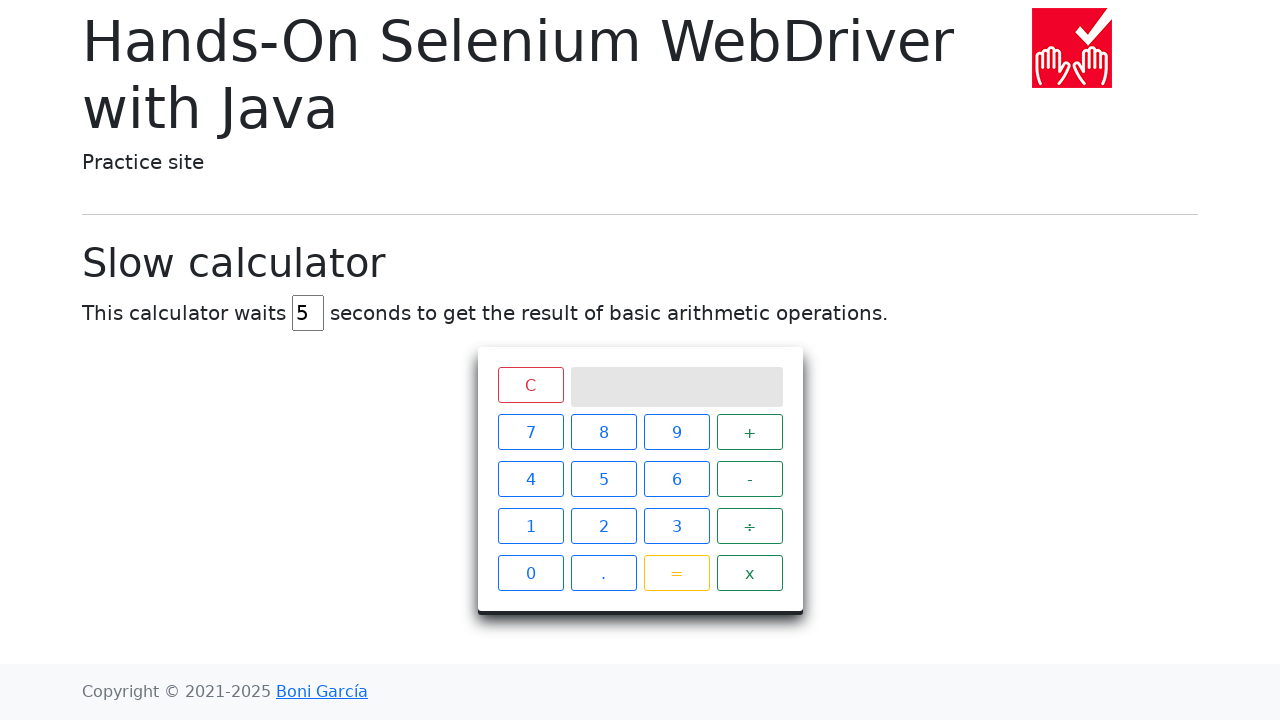

Located delay input field
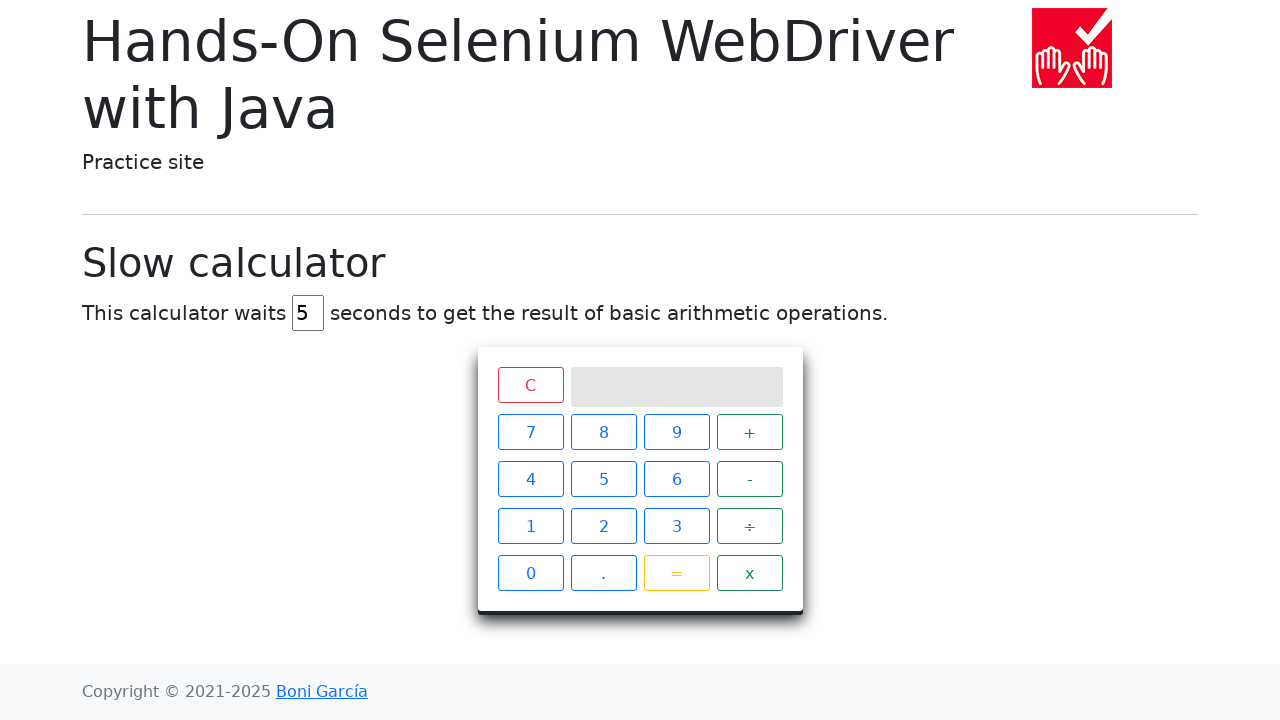

Cleared delay input field on #delay
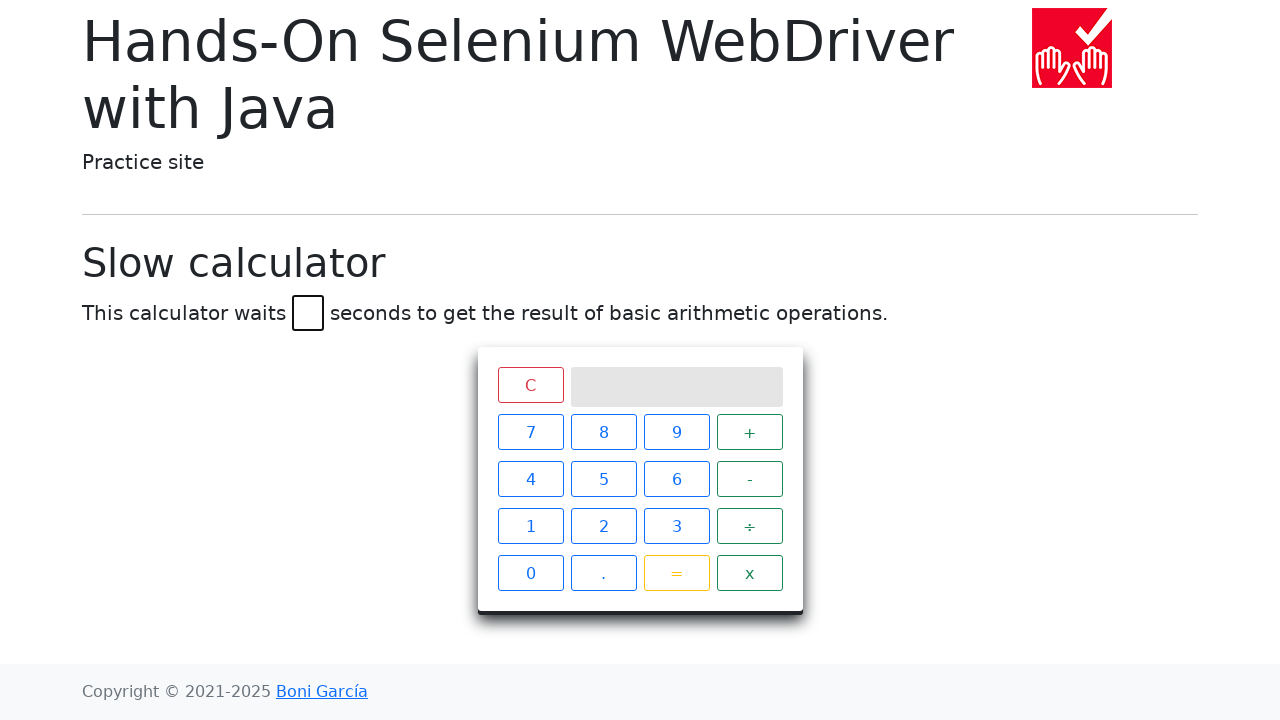

Filled delay input with 45 seconds on #delay
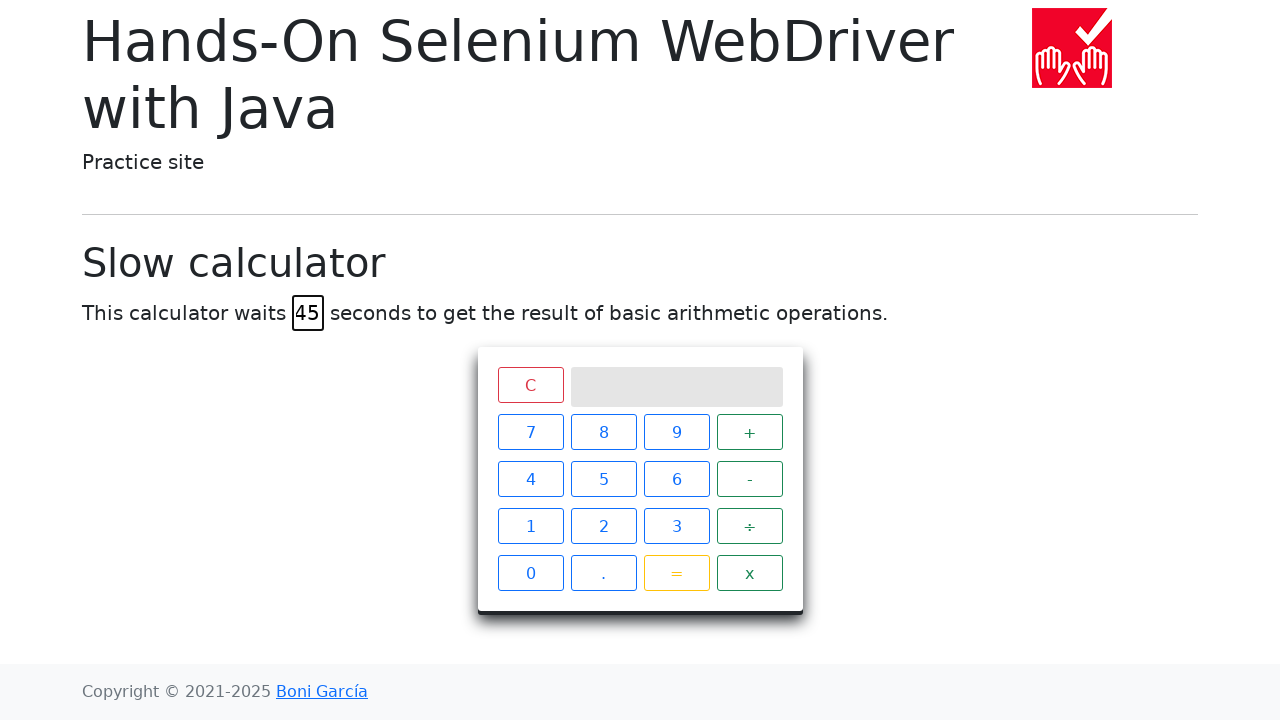

Clicked calculator button '7' at (530, 432) on xpath=//span[text()='7']
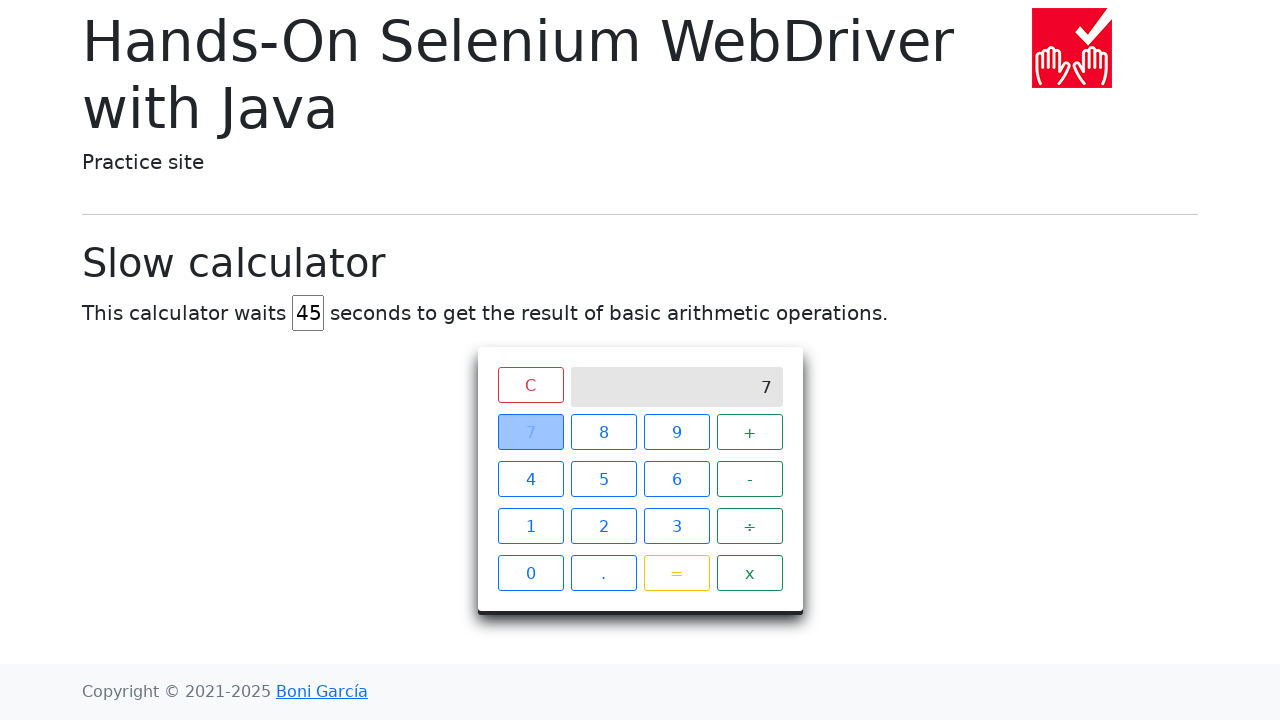

Clicked calculator button '+' at (750, 432) on xpath=//span[text()='+']
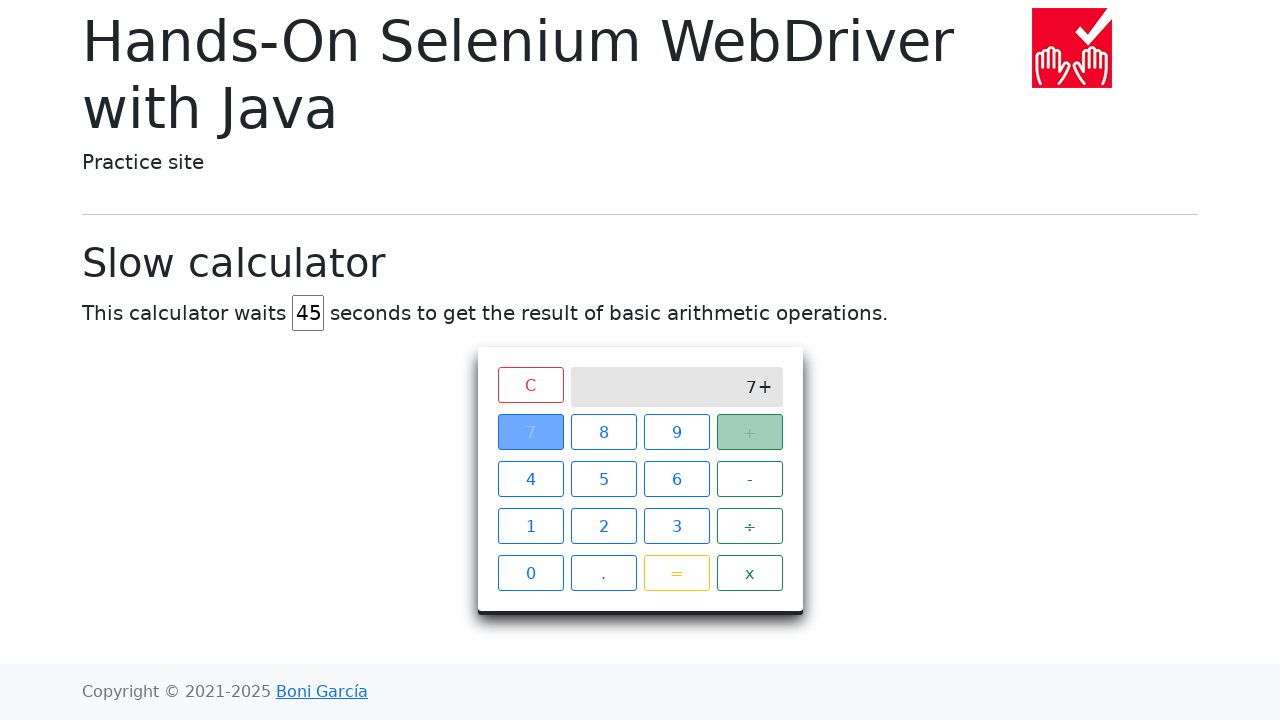

Clicked calculator button '8' at (604, 432) on xpath=//span[text()='8']
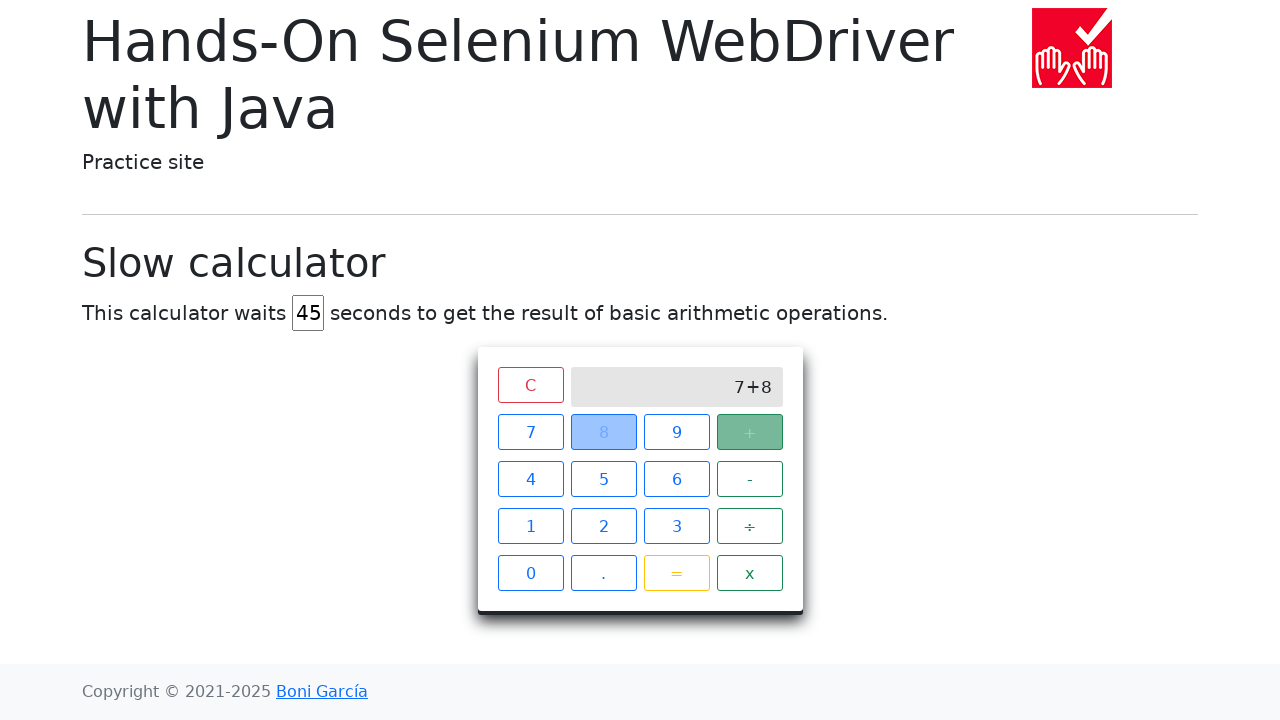

Clicked calculator button '=' at (676, 573) on xpath=//span[text()='=']
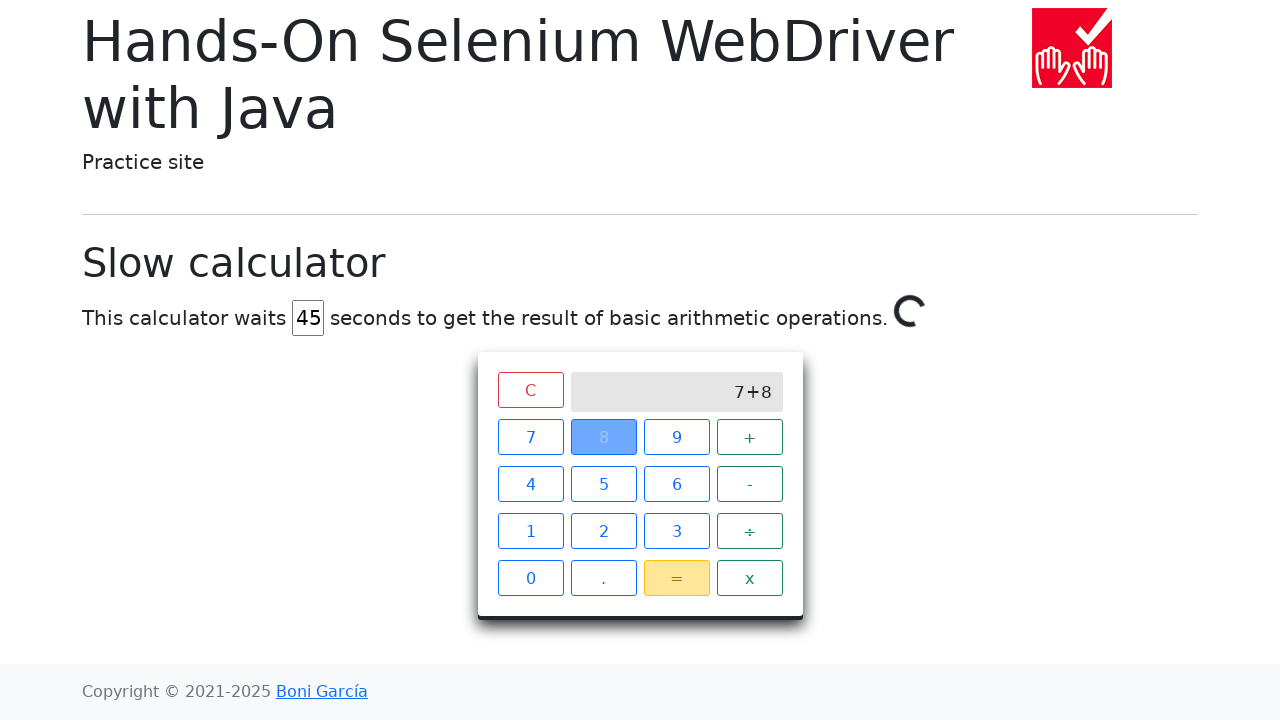

Screen element appeared on page
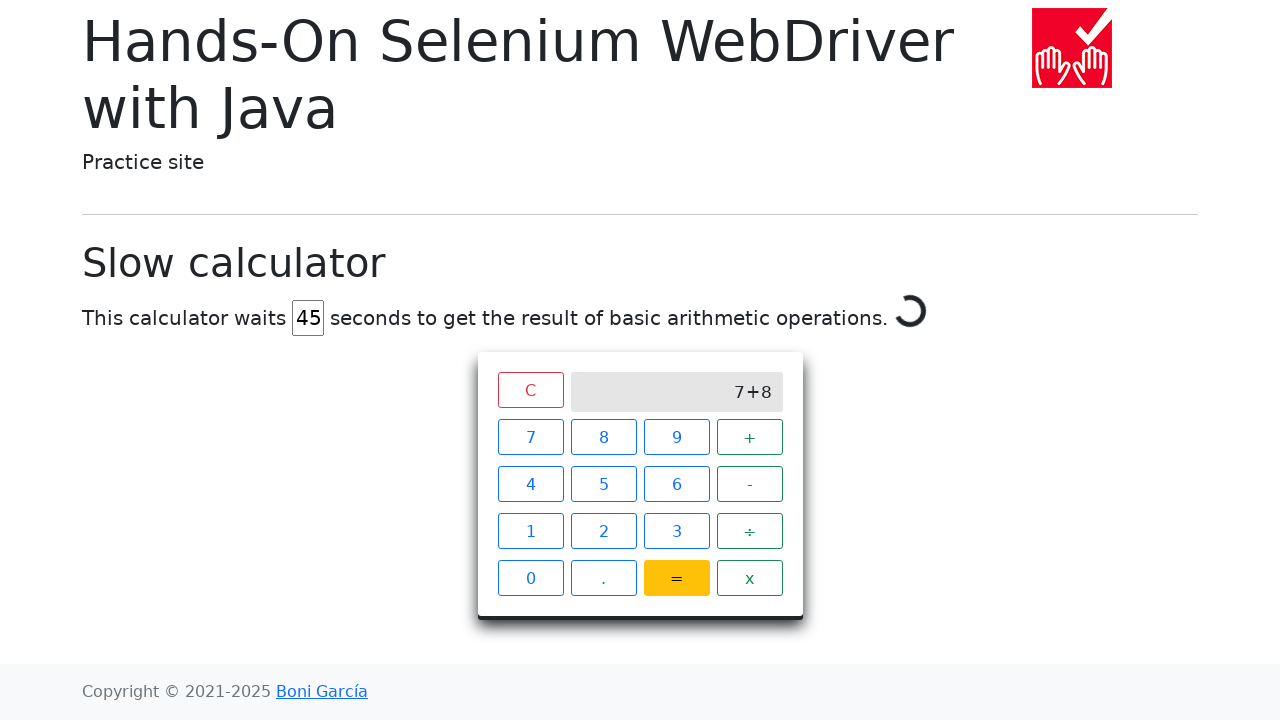

Screen element became visible
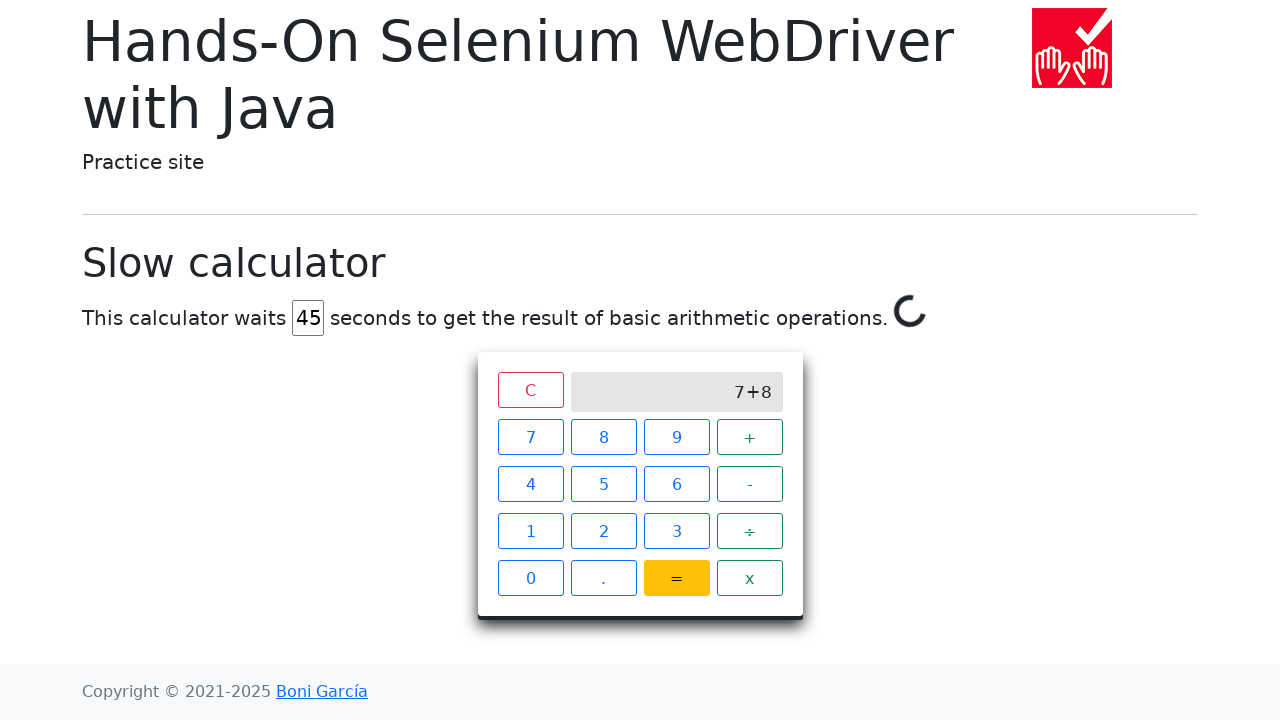

Calculation result '15' displayed on screen
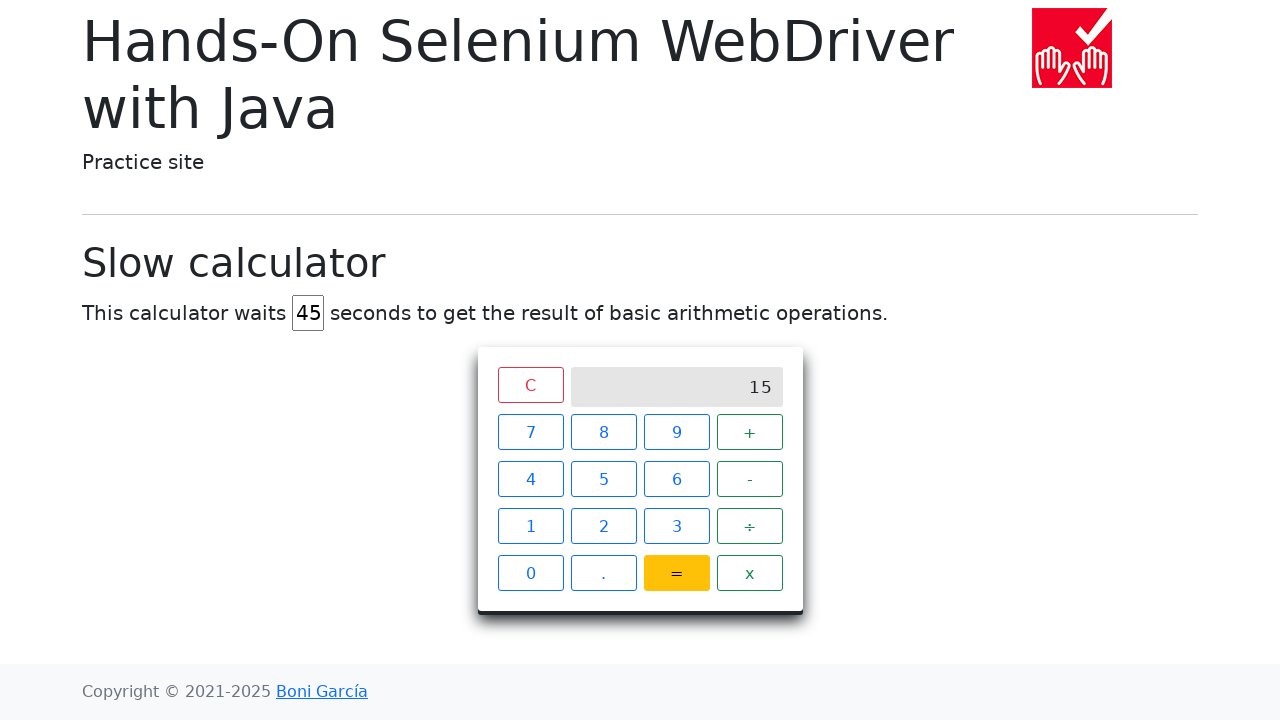

Retrieved result text from screen element
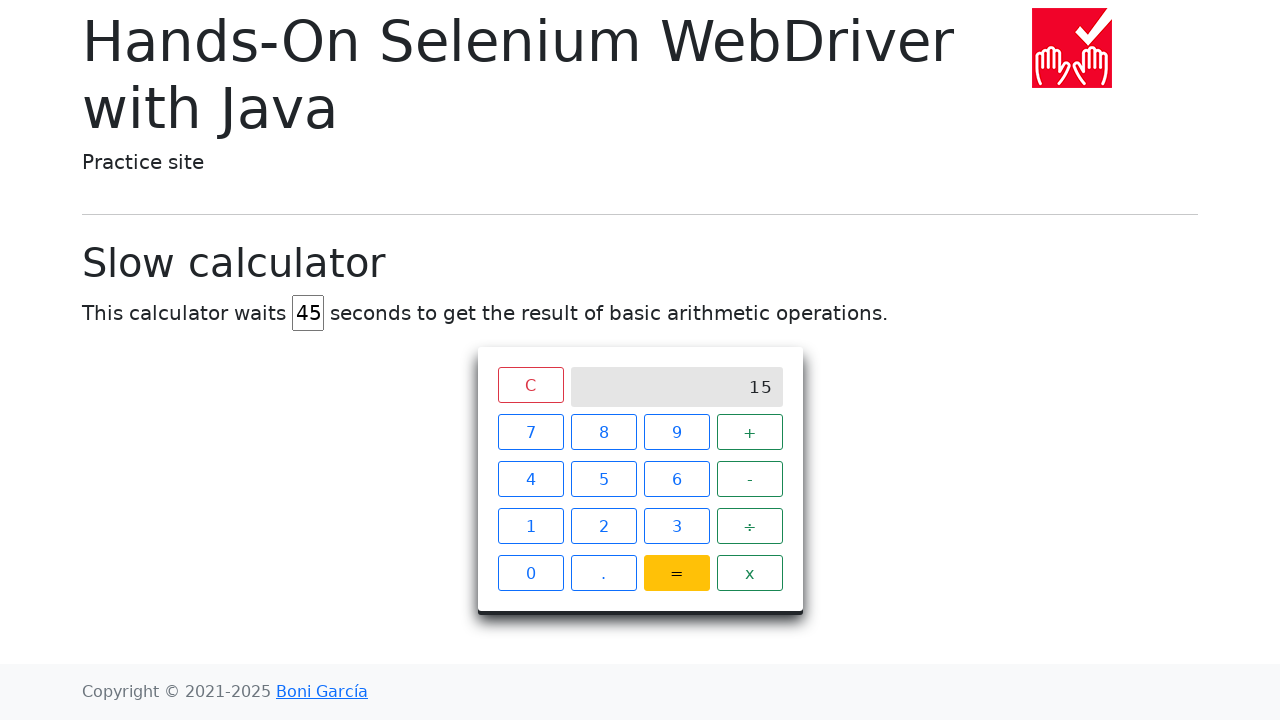

Assertion passed: result equals 15
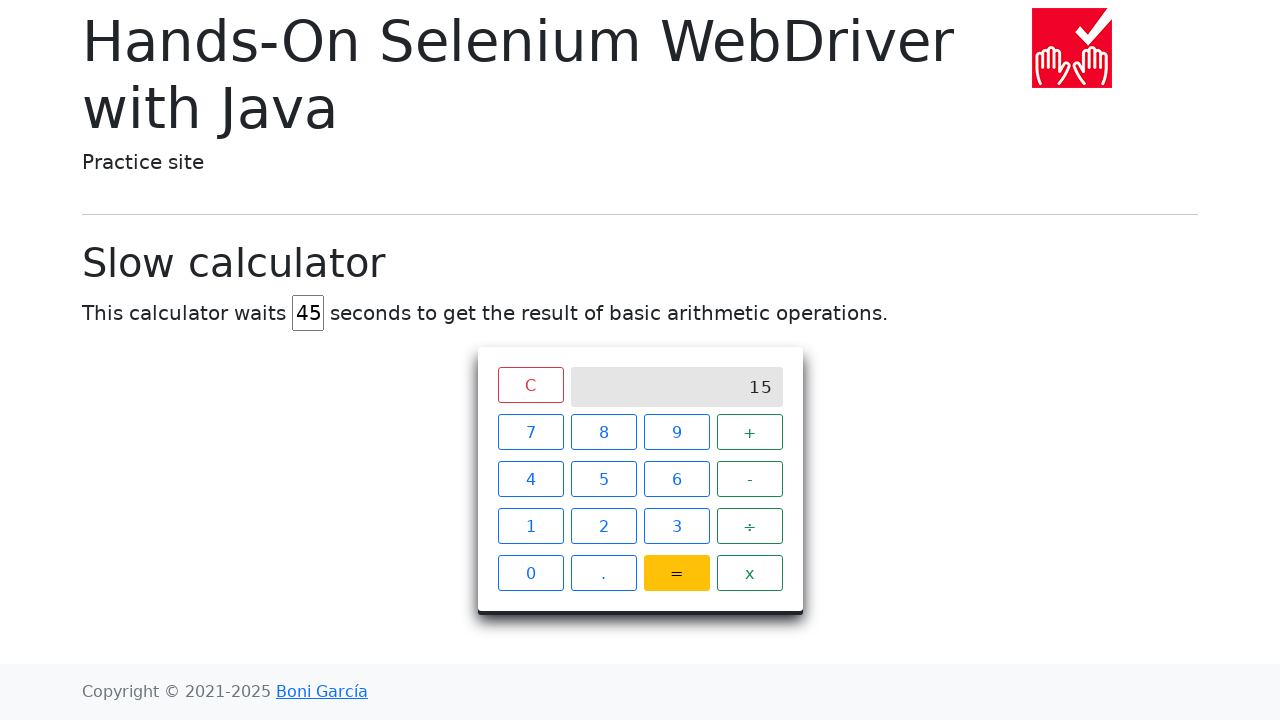

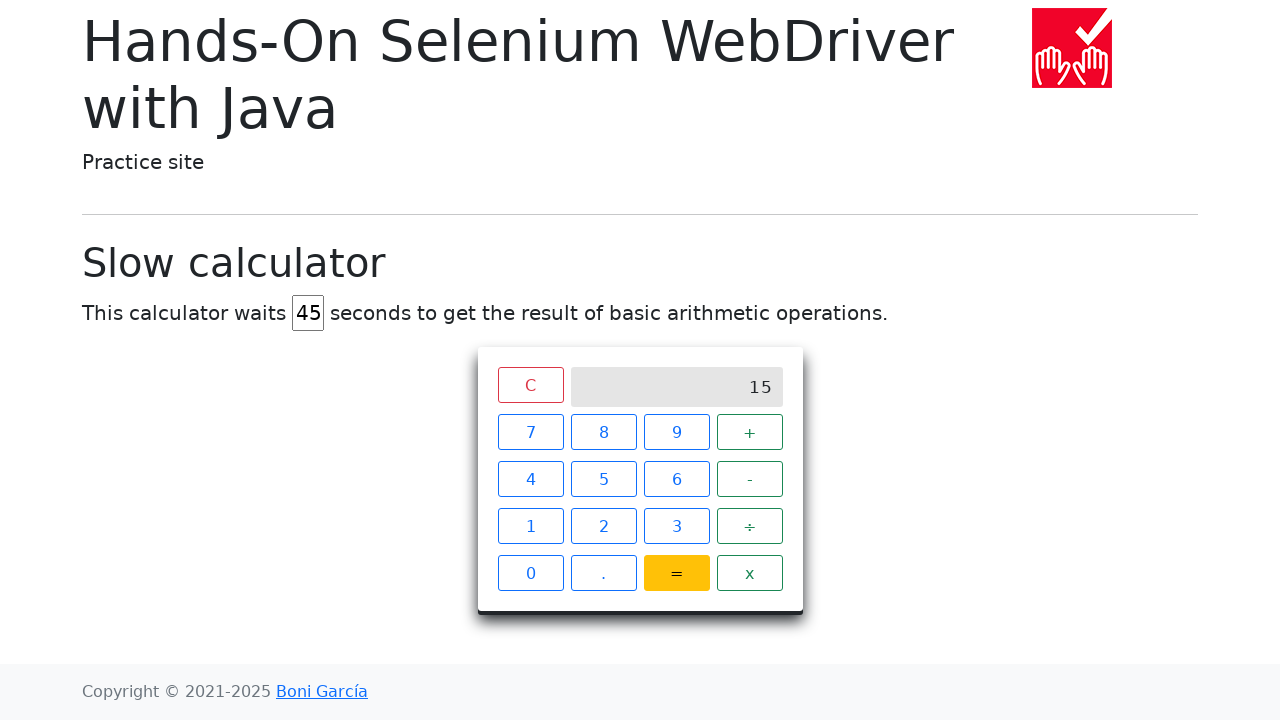